Fills a form by extracting an attribute value from an image, calculating a mathematical result, entering it in an input field, selecting checkboxes, and submitting the form

Starting URL: http://suninjuly.github.io/get_attribute.html

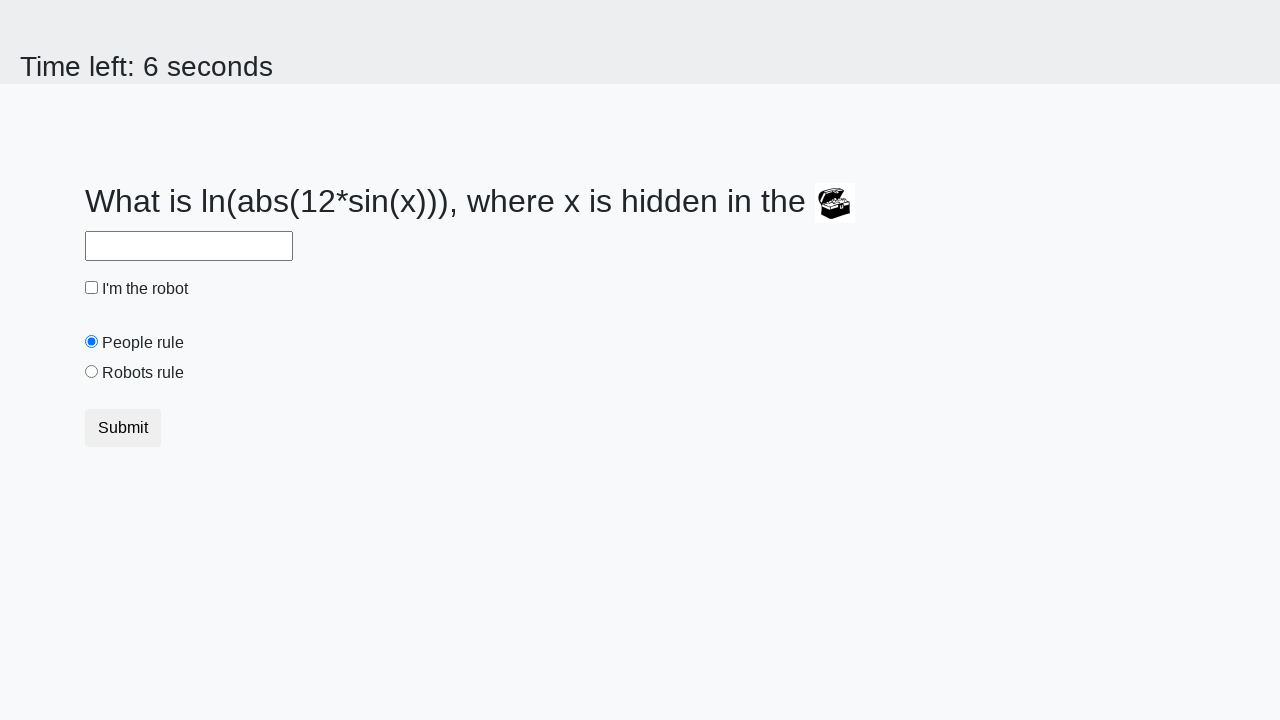

Located image element
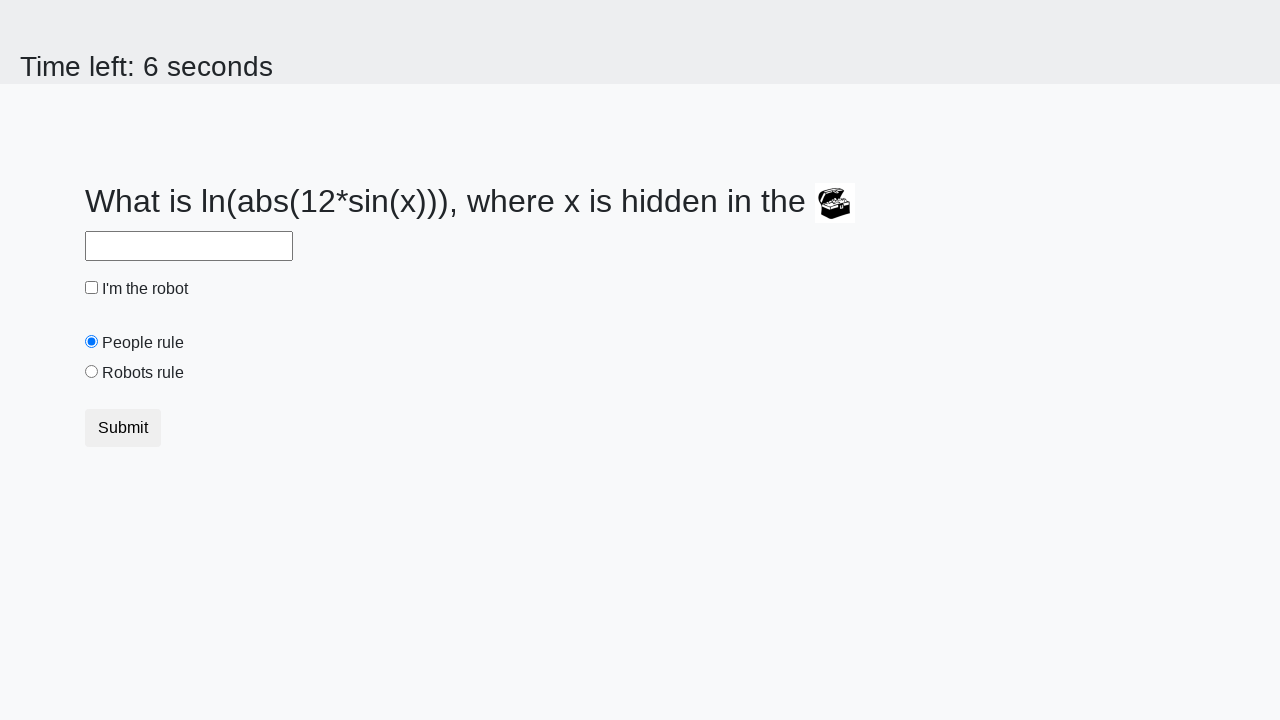

Extracted valuex attribute from image: 262
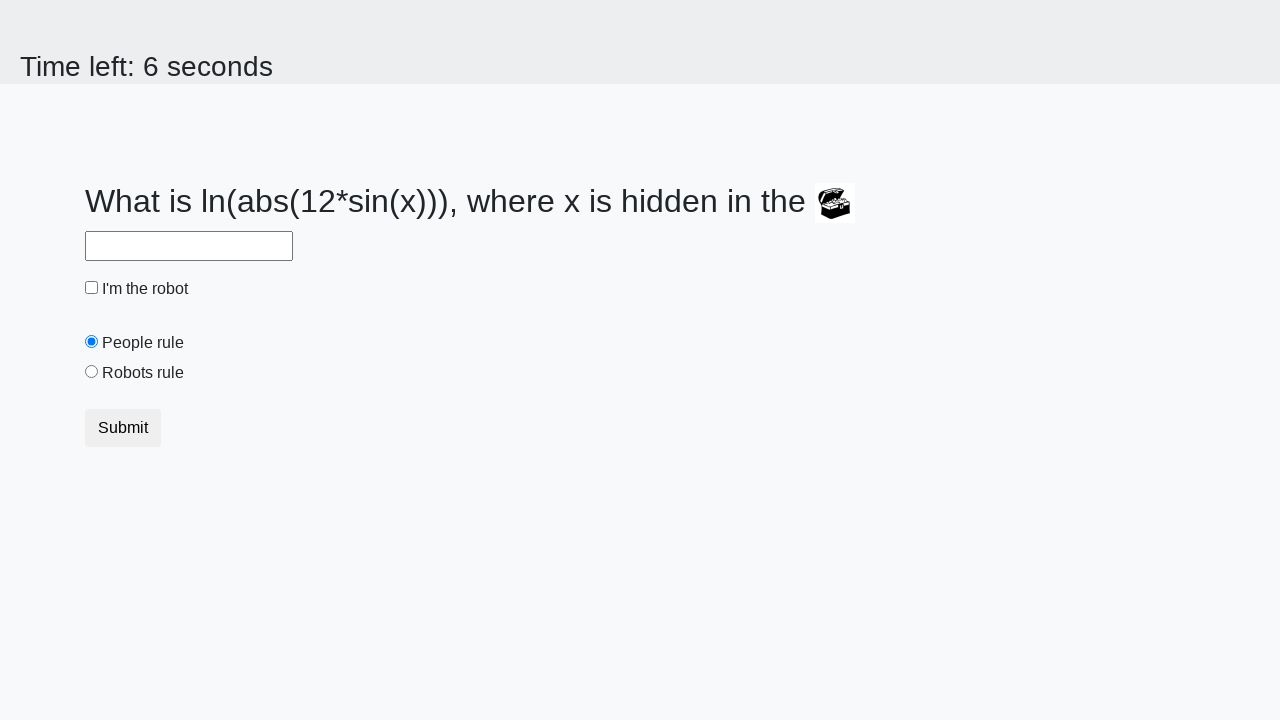

Calculated mathematical result: 2.431813536194025
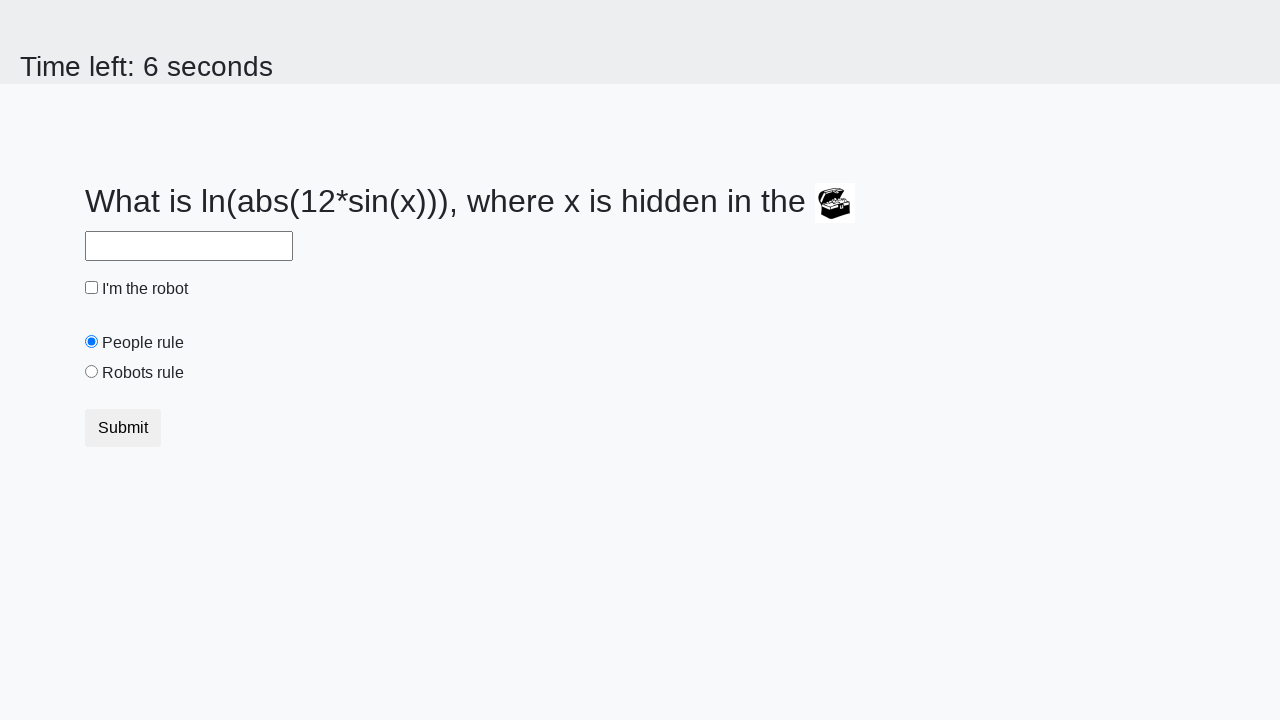

Filled answer field with calculated value: 2.431813536194025 on input#answer
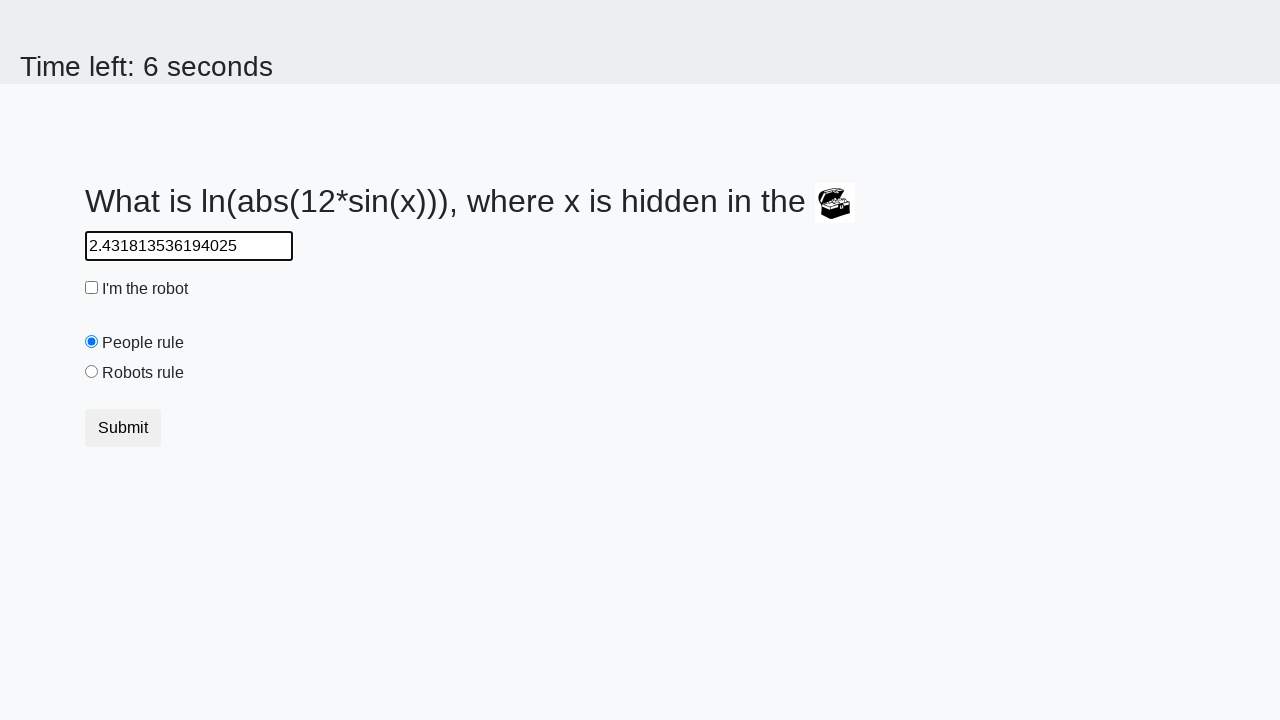

Clicked robot checkbox at (92, 288) on #robotCheckbox
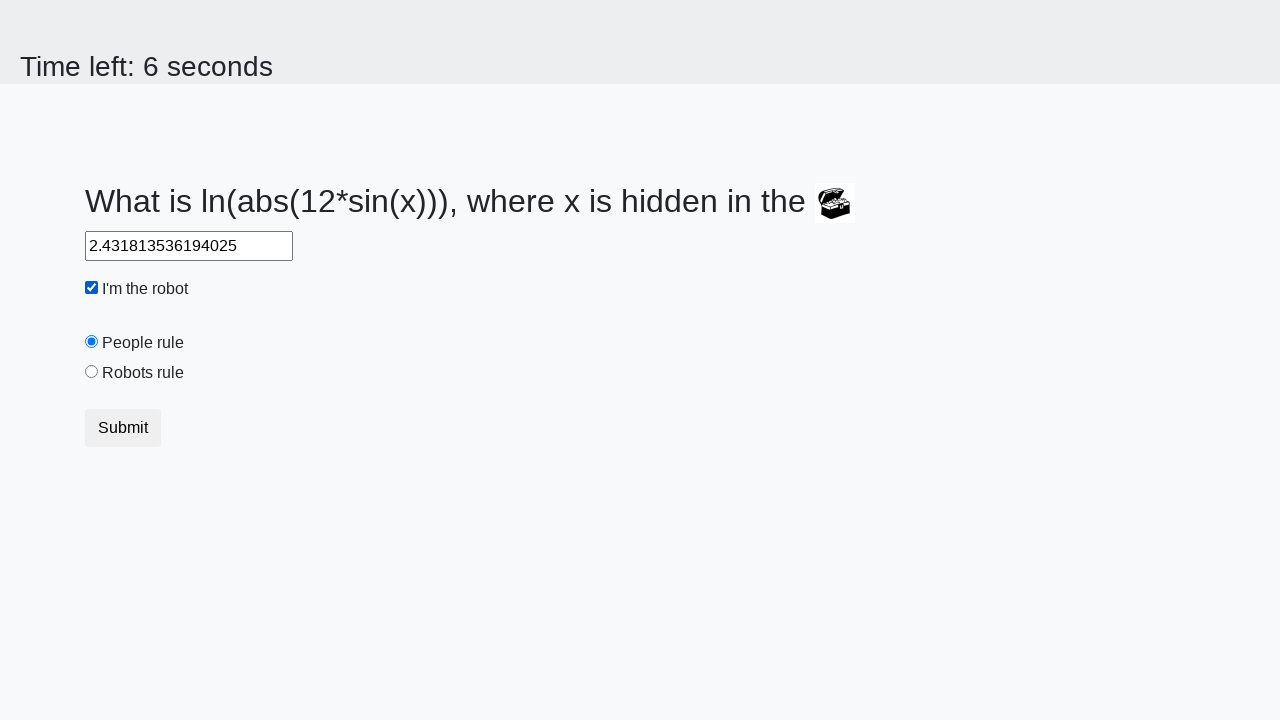

Clicked robots rule radio button at (92, 372) on #robotsRule
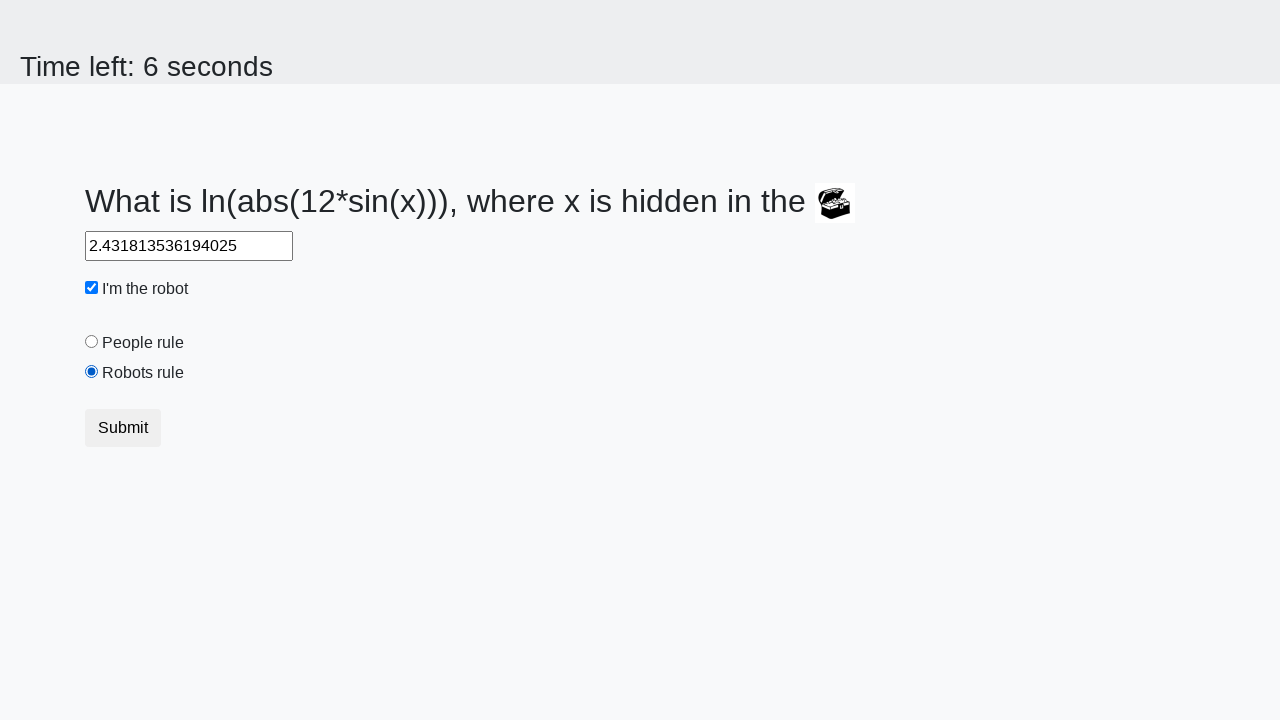

Clicked submit button to submit form at (123, 428) on button
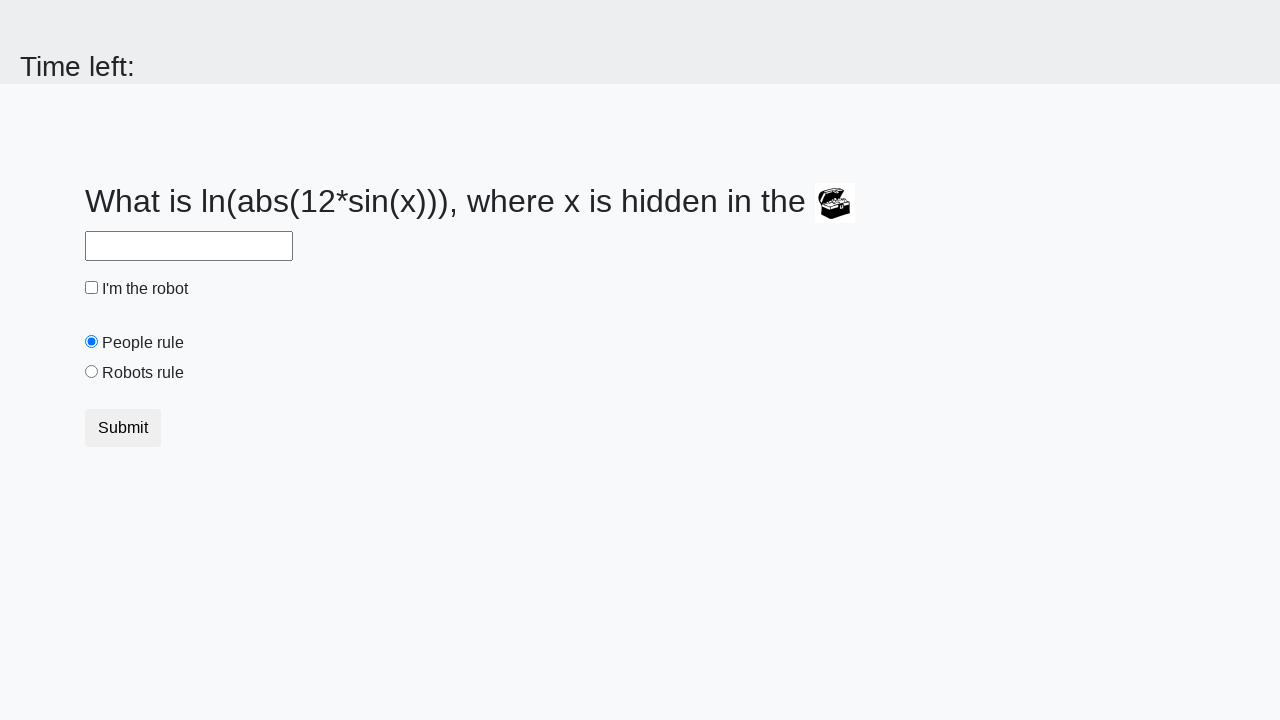

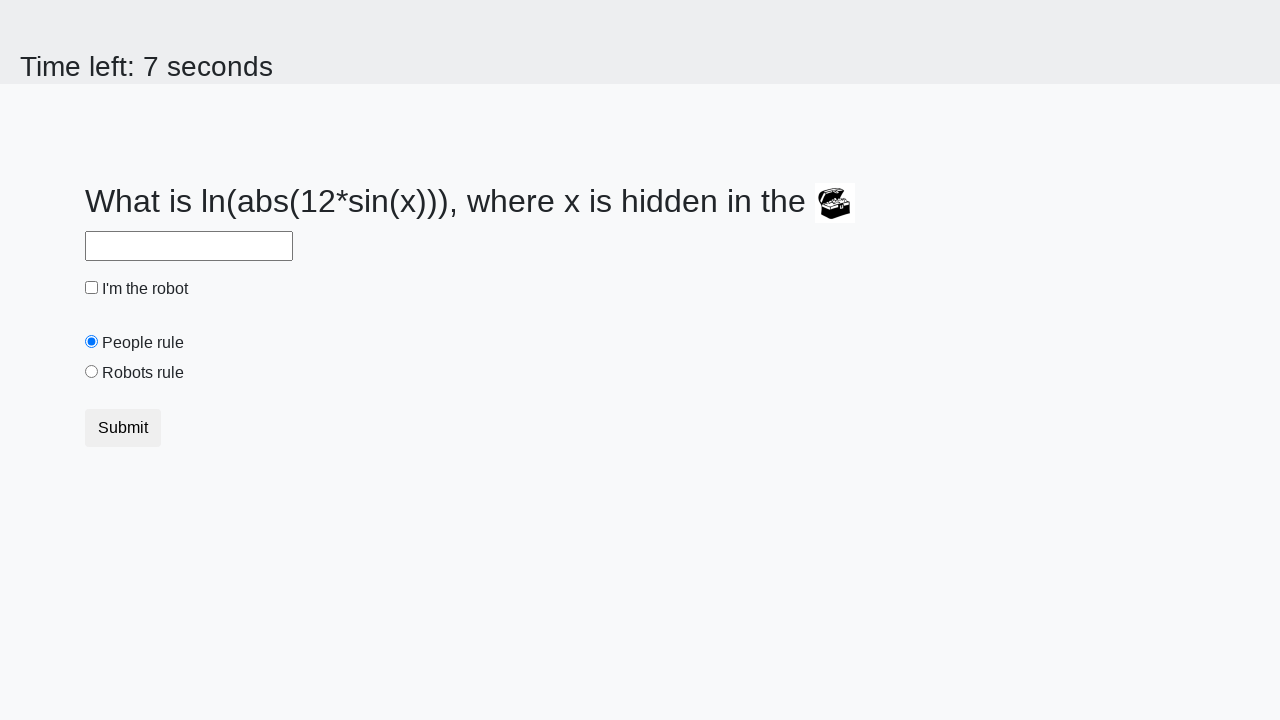